Explicitly waits until a paragraph element's style attribute contains a specific color value

Starting URL: https://kristinek.github.io/site/examples/sync

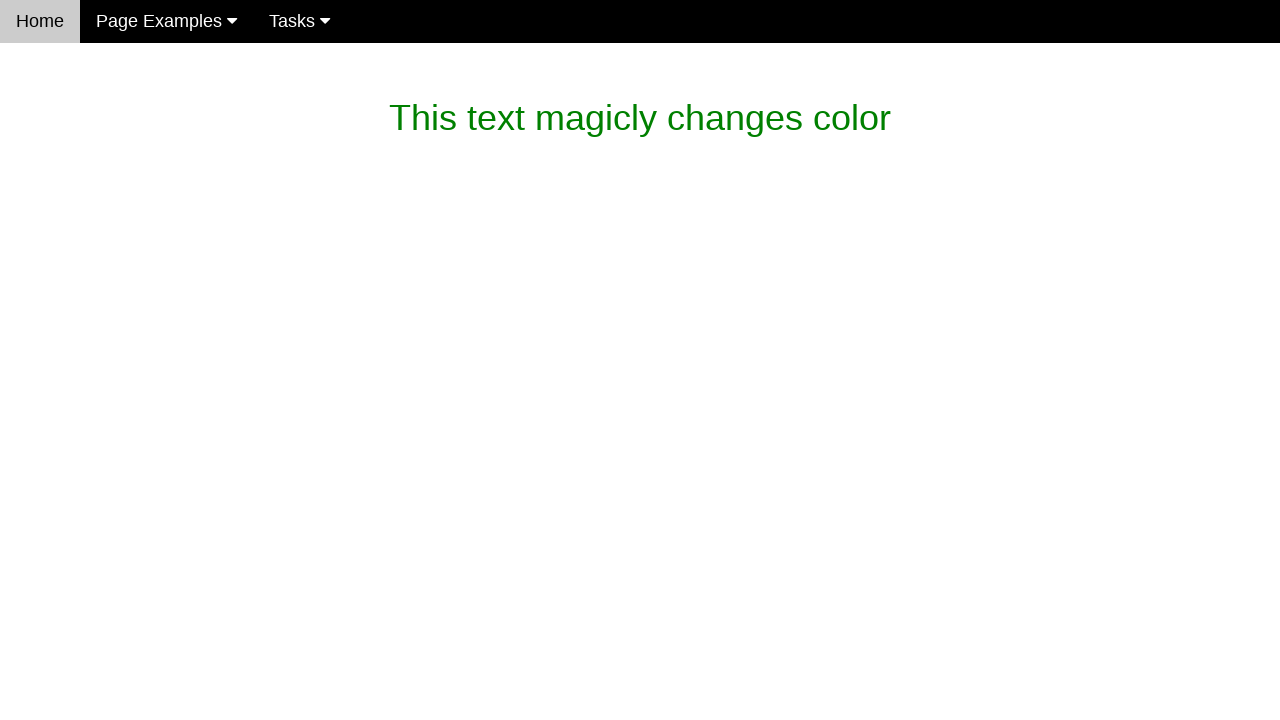

Navigated to https://kristinek.github.io/site/examples/sync
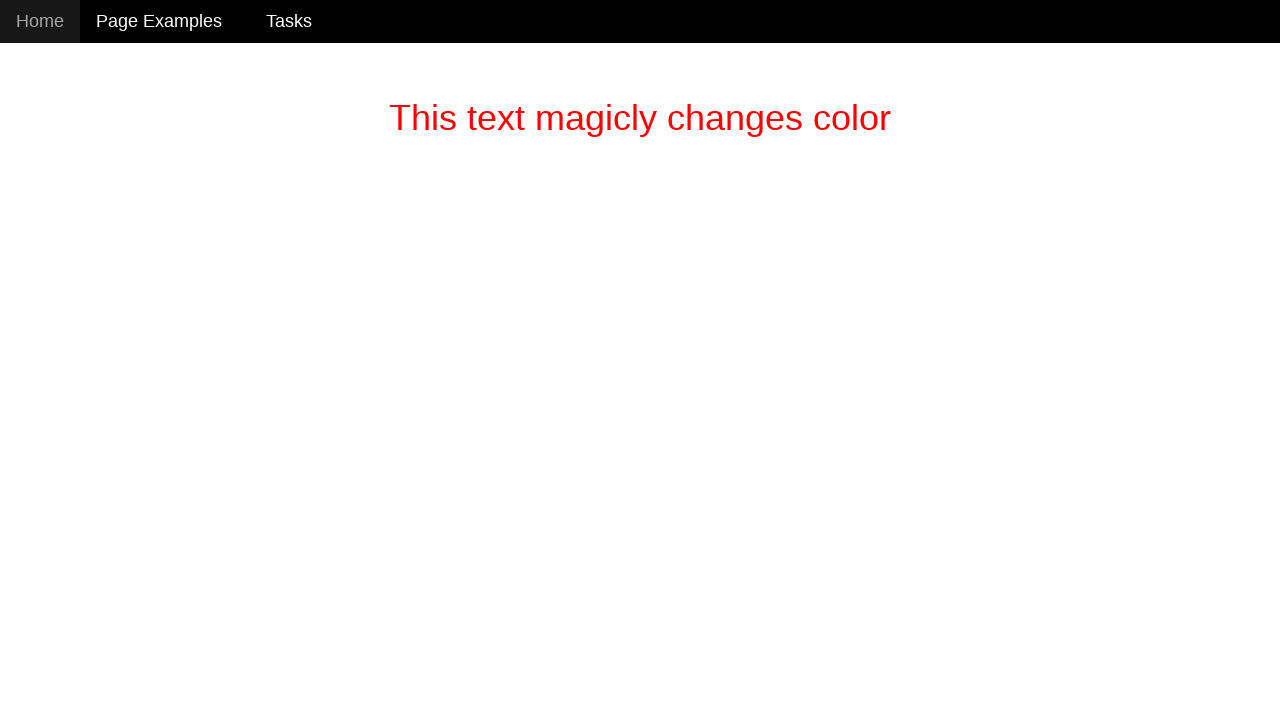

Waited for paragraph element to have style attribute containing color: rgb(119, 119, 119)
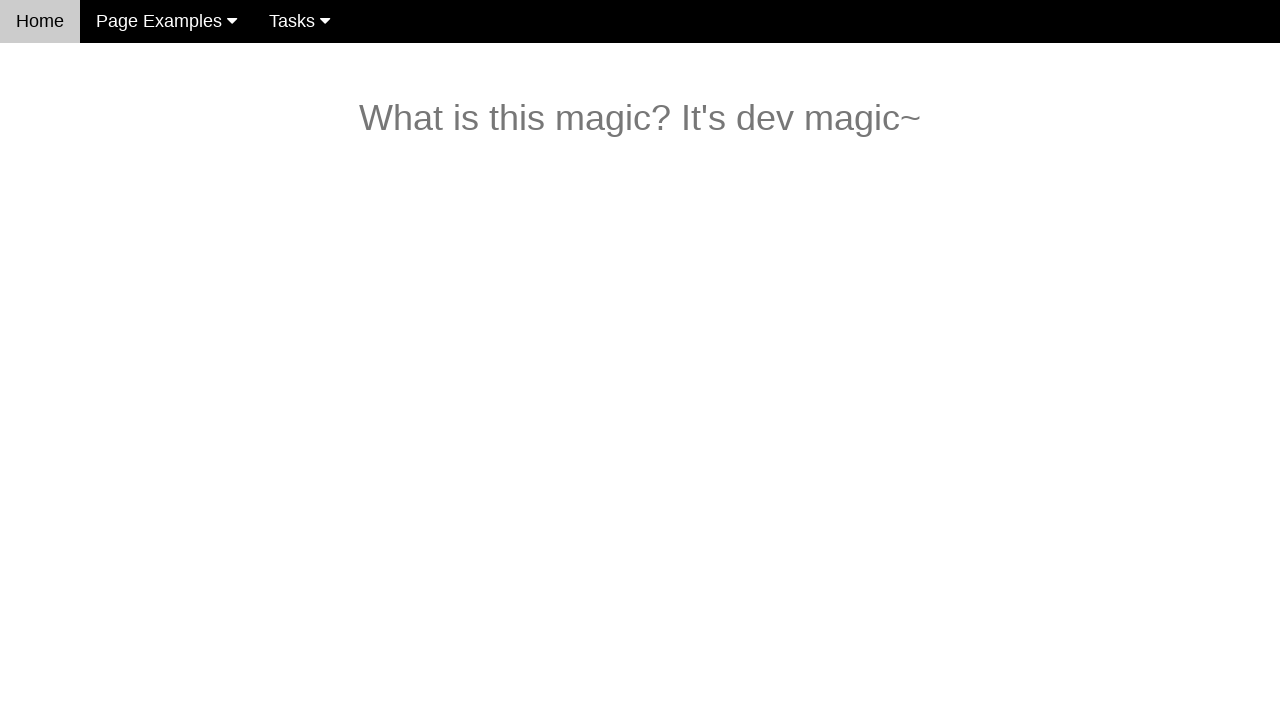

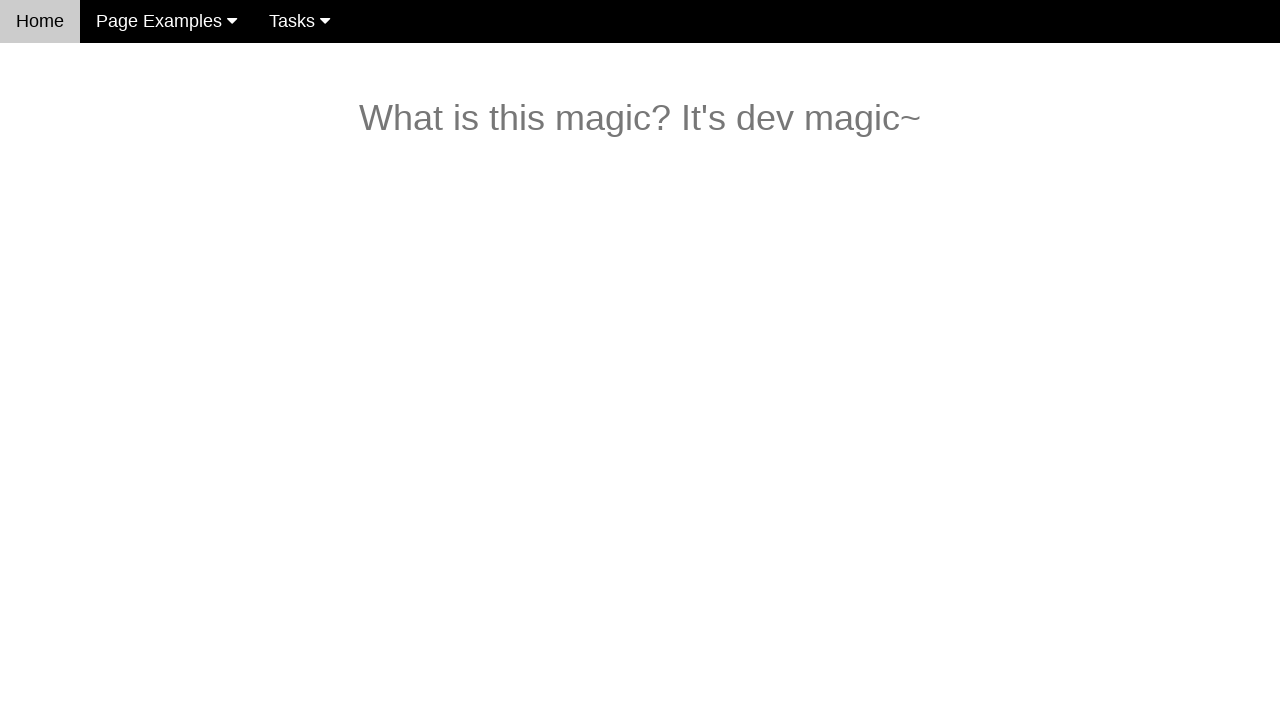